Navigates to the DemoQA broken links page and verifies that links are present on the page

Starting URL: https://demoqa.com/broken

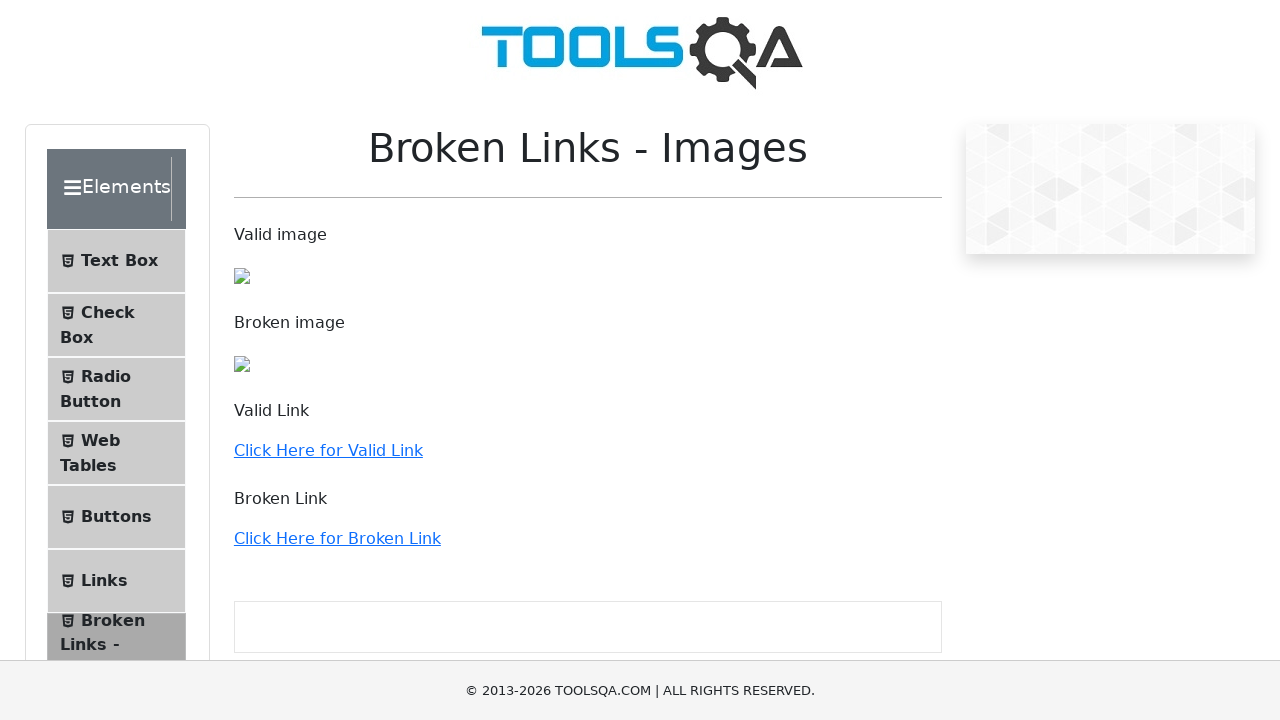

Navigated to DemoQA broken links page
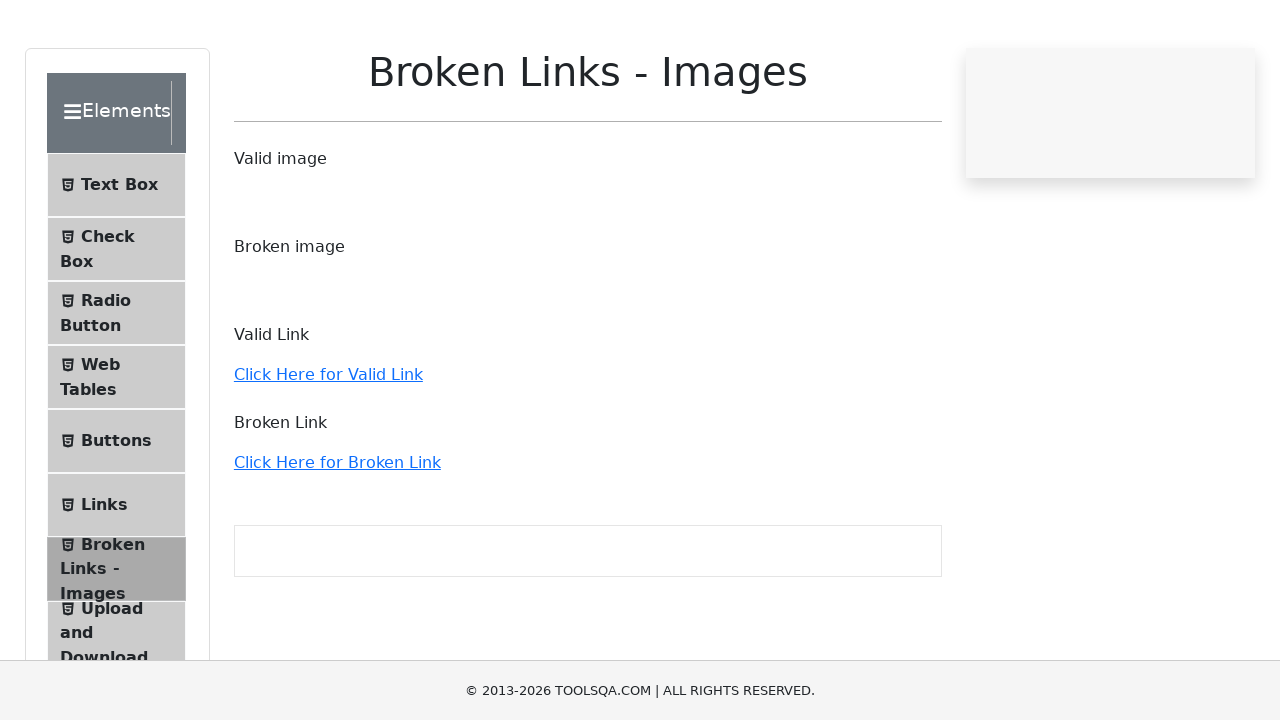

Waited for links to load on the page
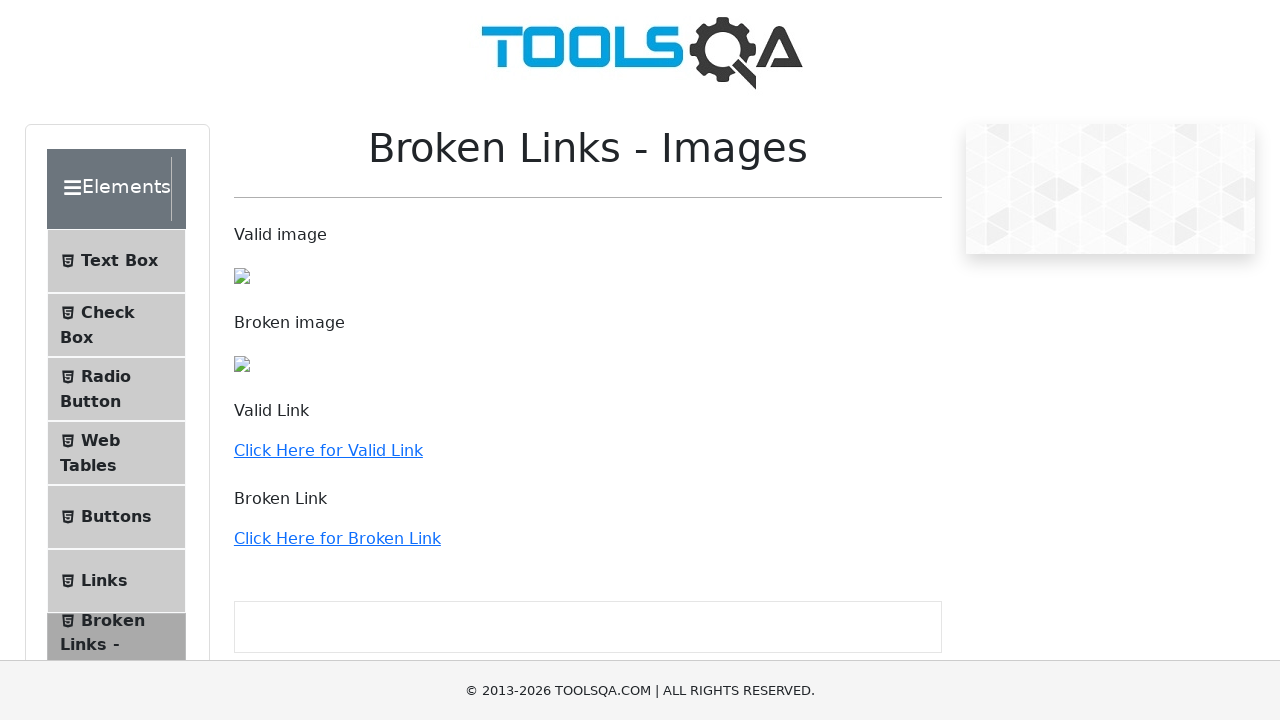

Located all link elements on the page
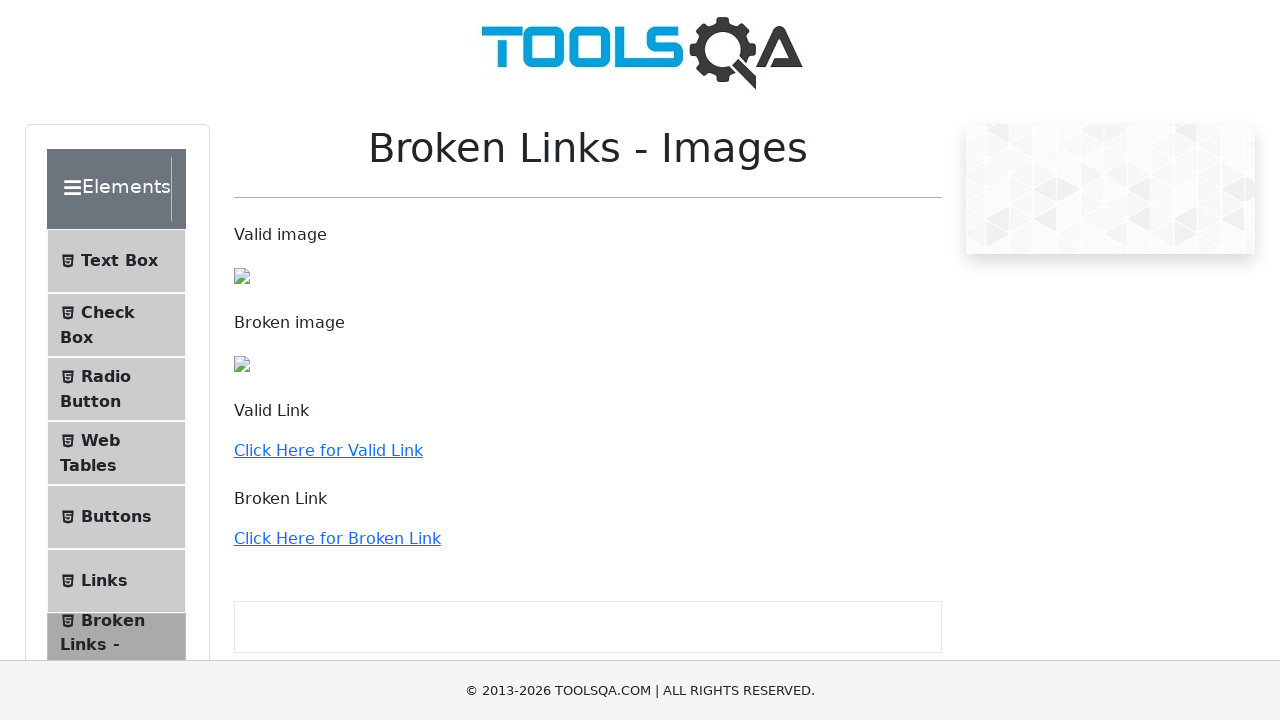

Retrieved link count: 36 links found
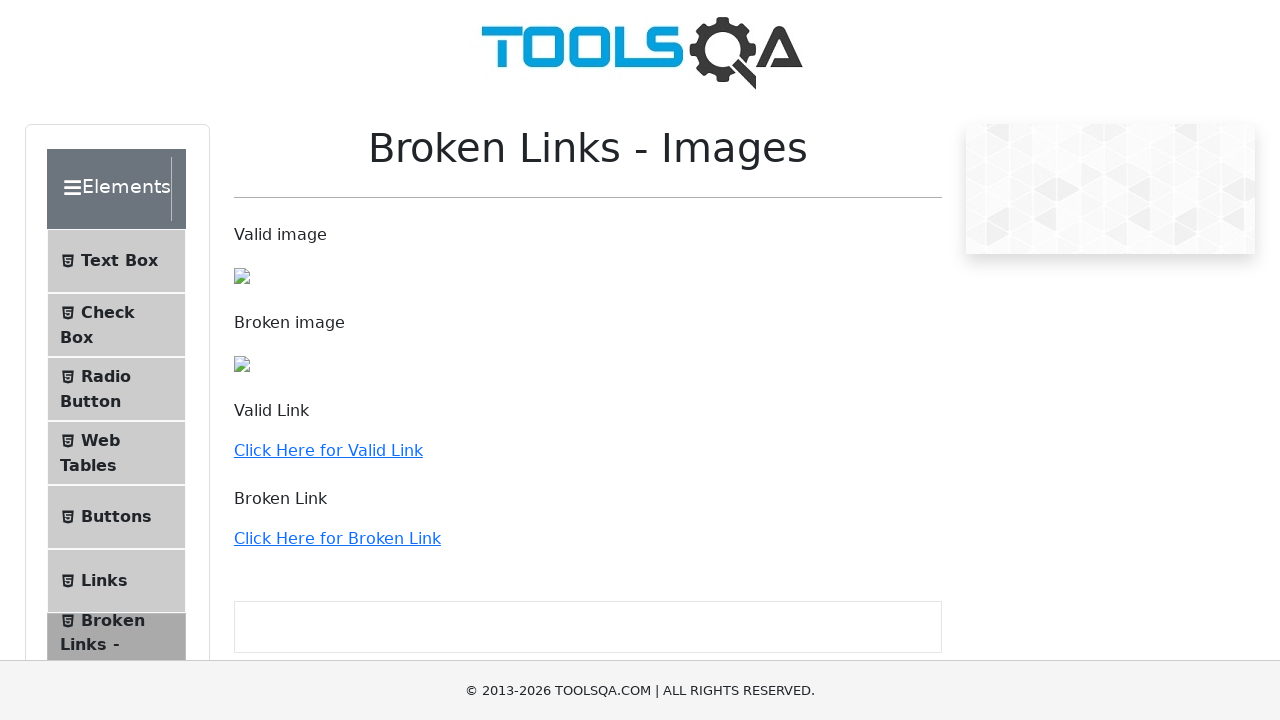

Printed link count: 36
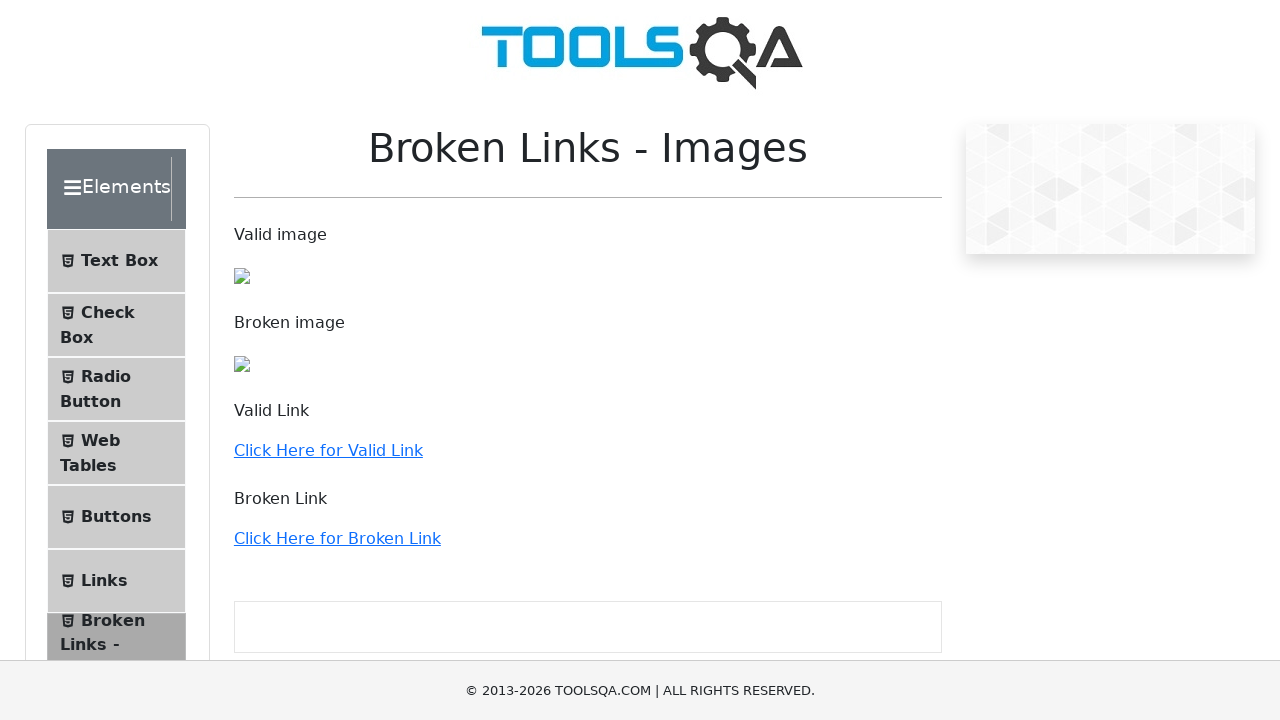

Verified that at least one link exists on the page
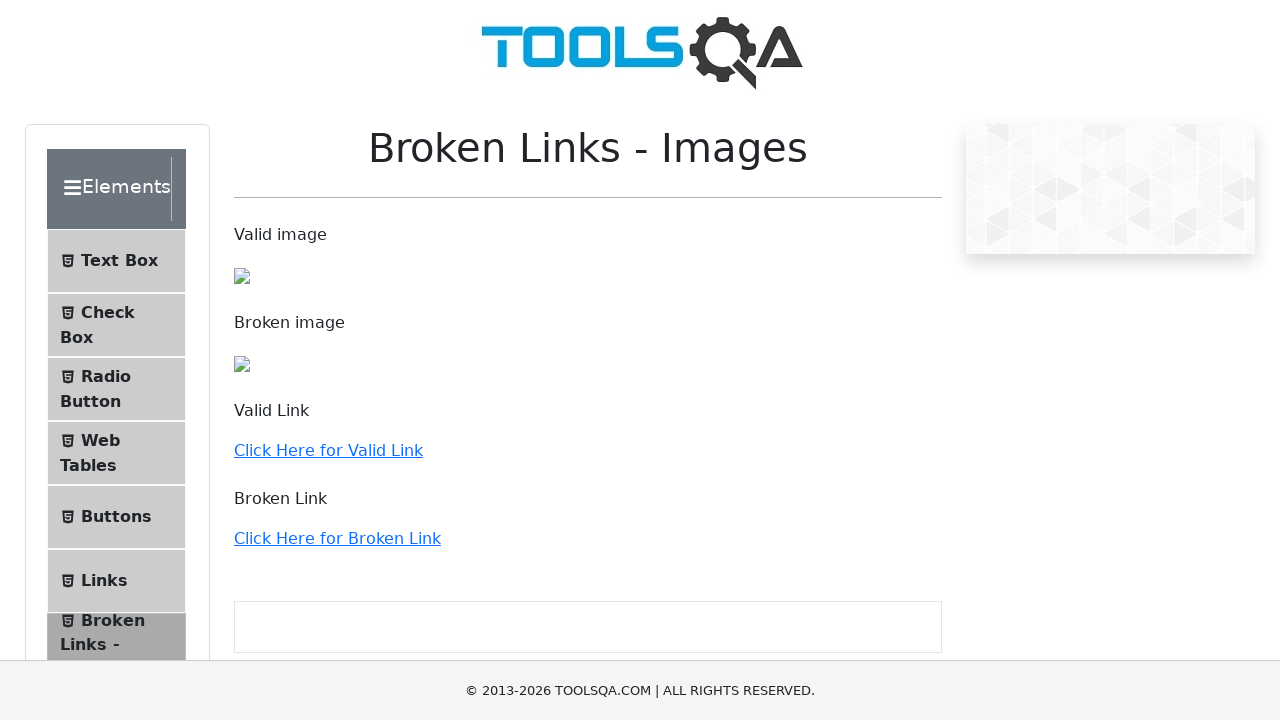

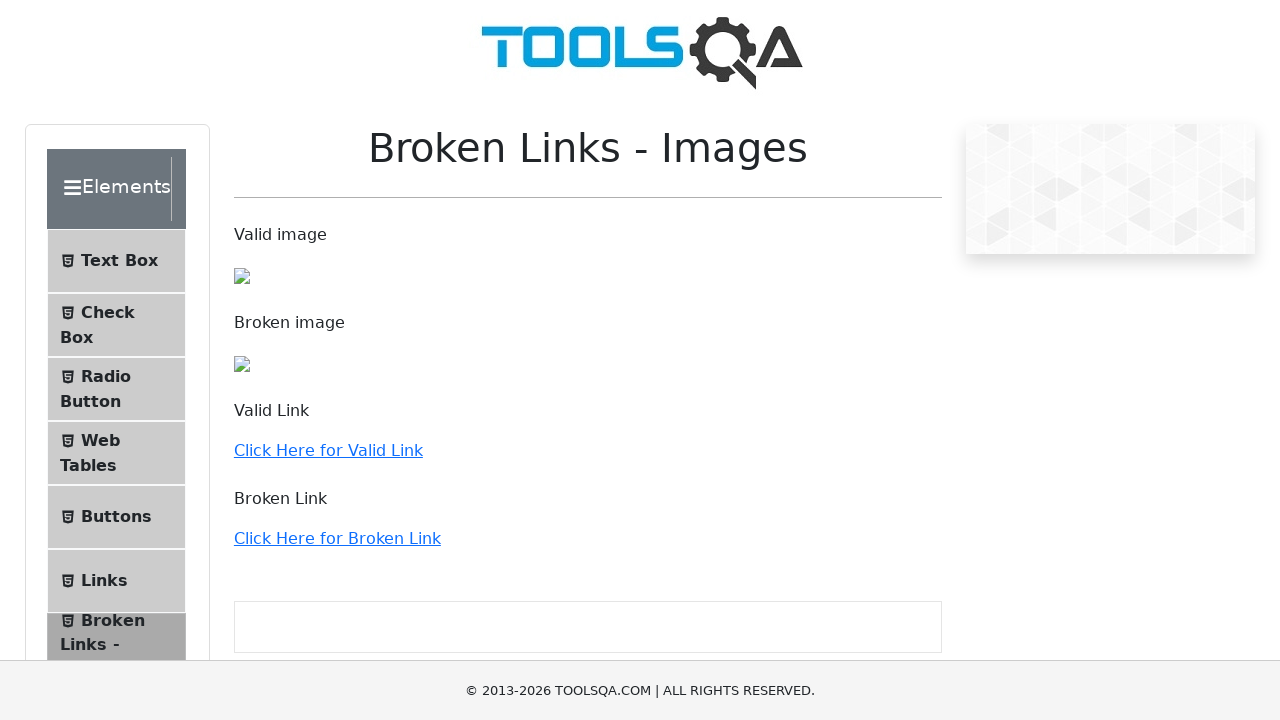